Tests prompt dialog handling by clicking the Prompt tab, triggering a prompt dialog, entering text, and accepting it.

Starting URL: https://mrreddyautomation.com/alerts/

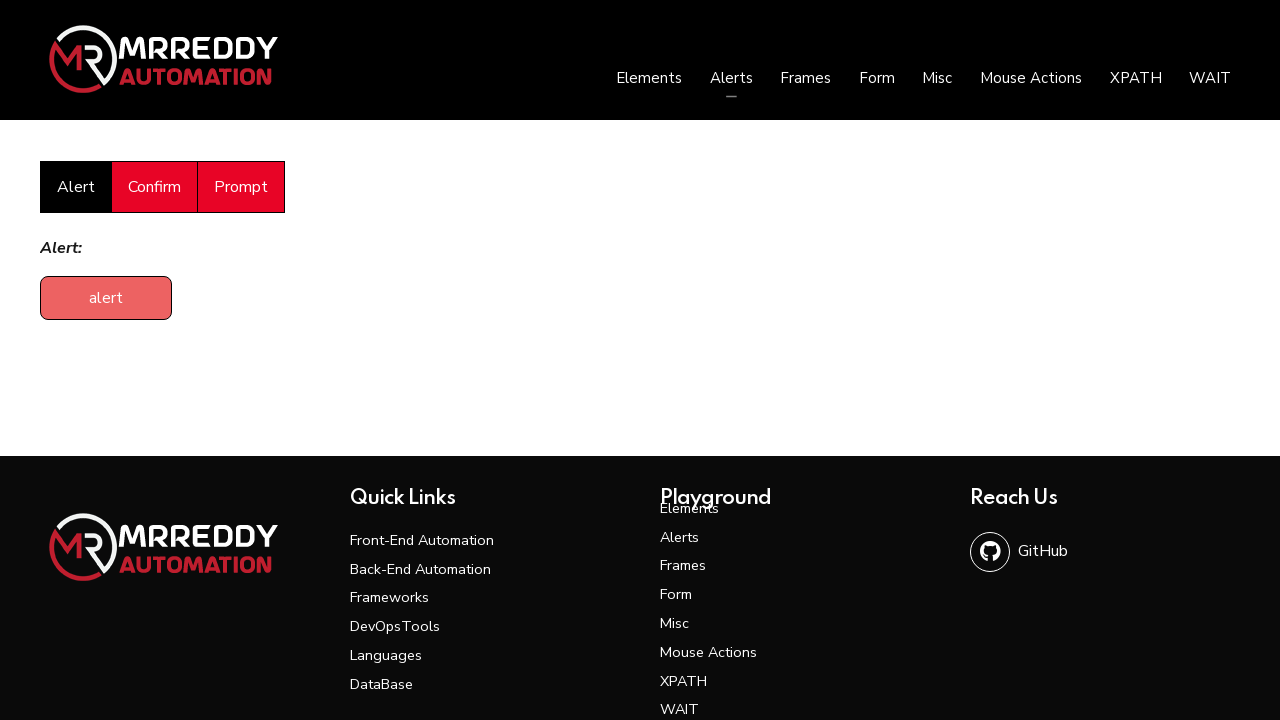

Set up dialog handler to accept prompt dialogs with 'testUser' input
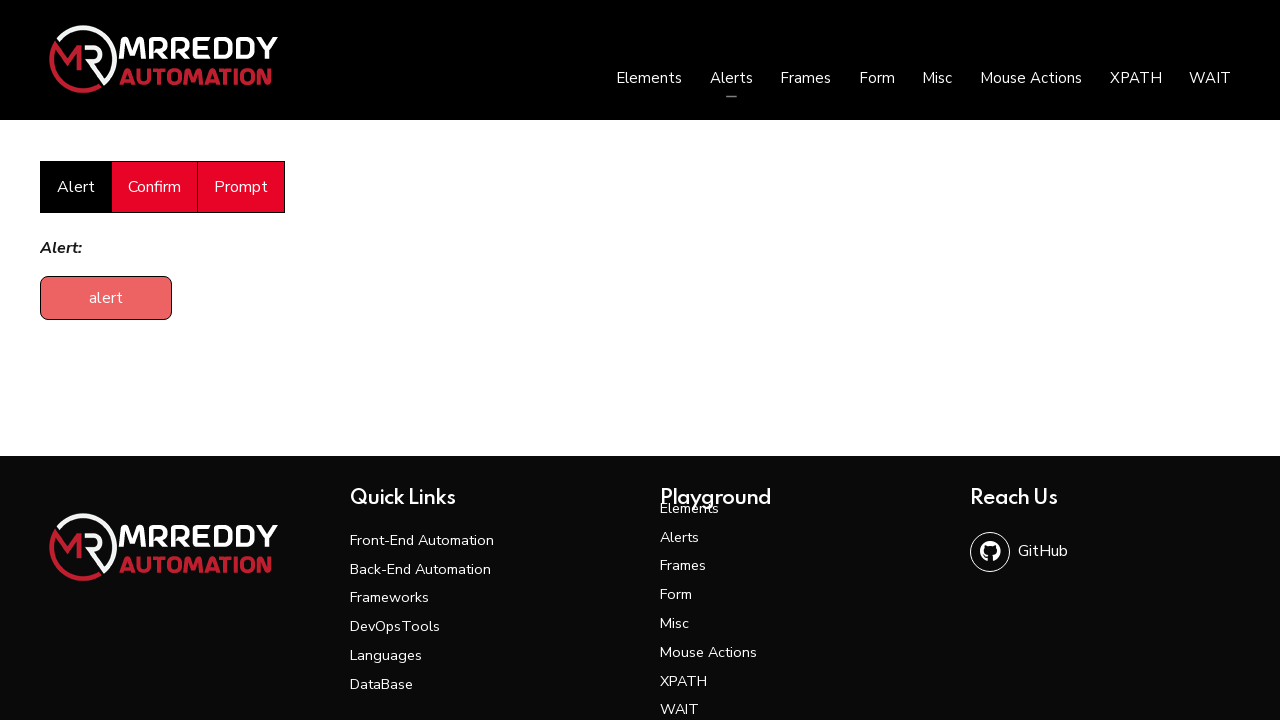

Clicked on Prompt tab at (241, 187) on xpath=//span[text()='Prompt']
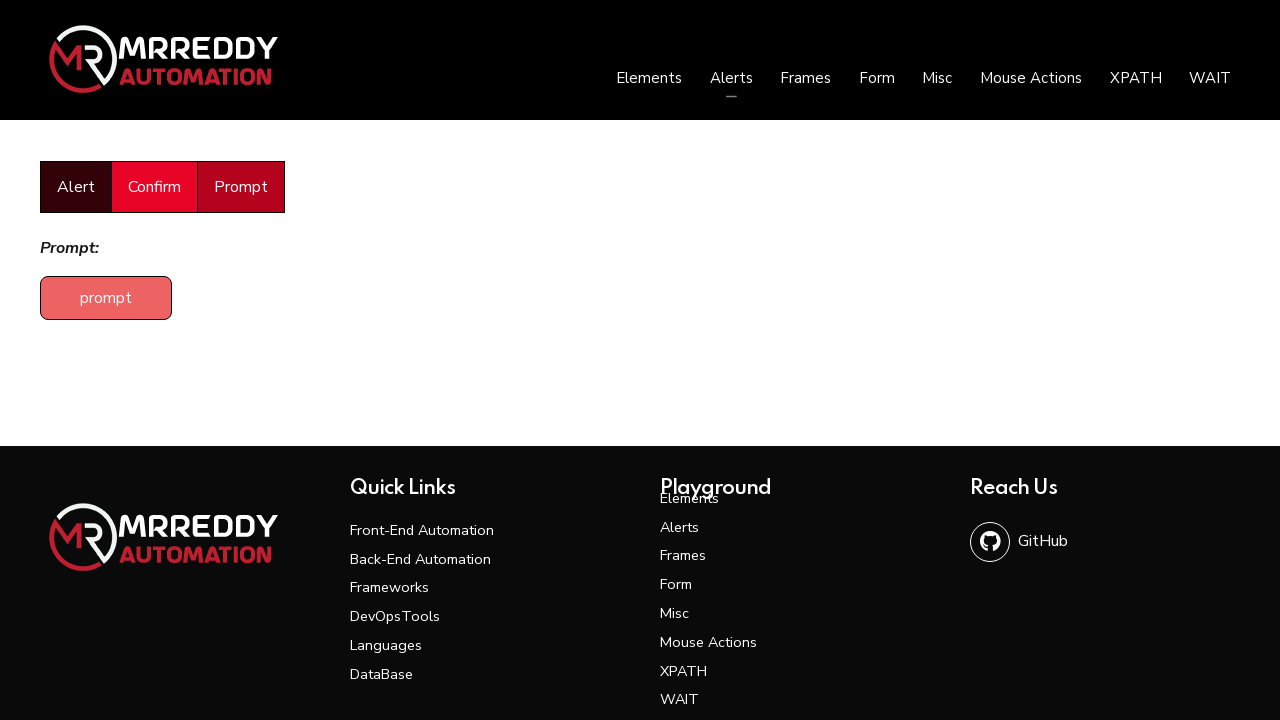

Clicked prompt button to trigger dialog at (106, 298) on xpath=//input[@value='prompt']
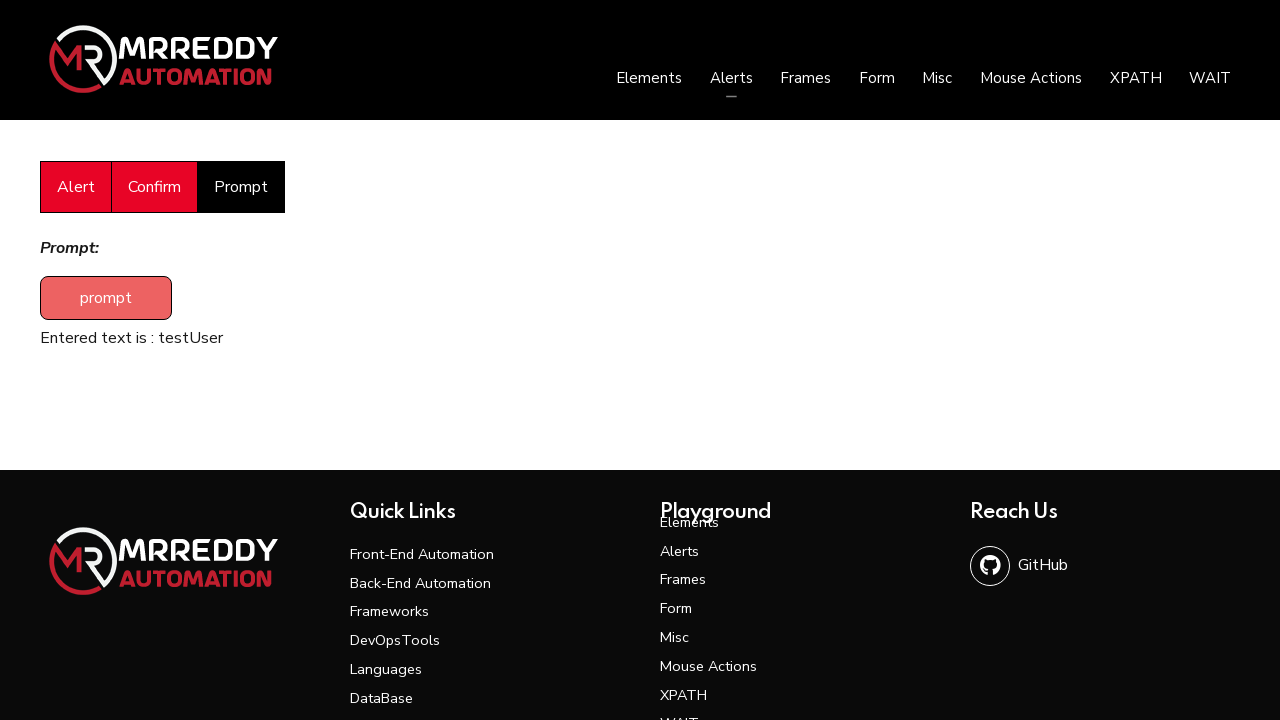

Waited for prompt dialog to be handled and accepted
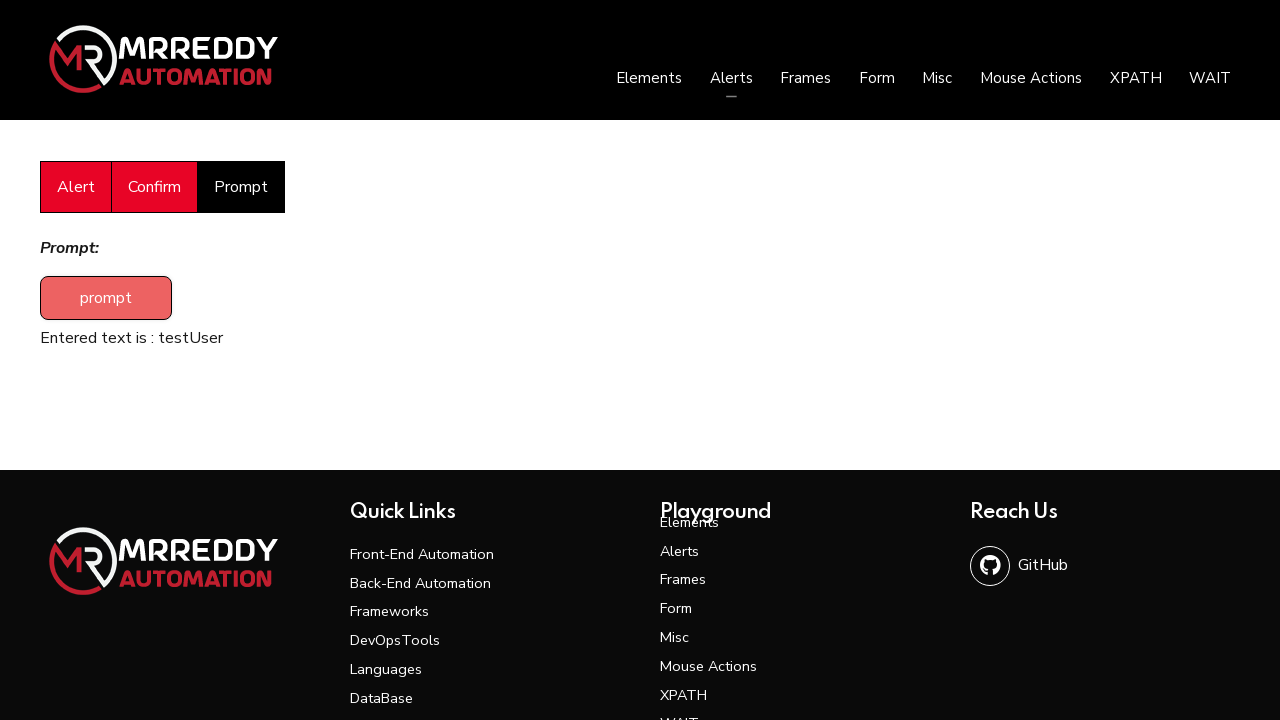

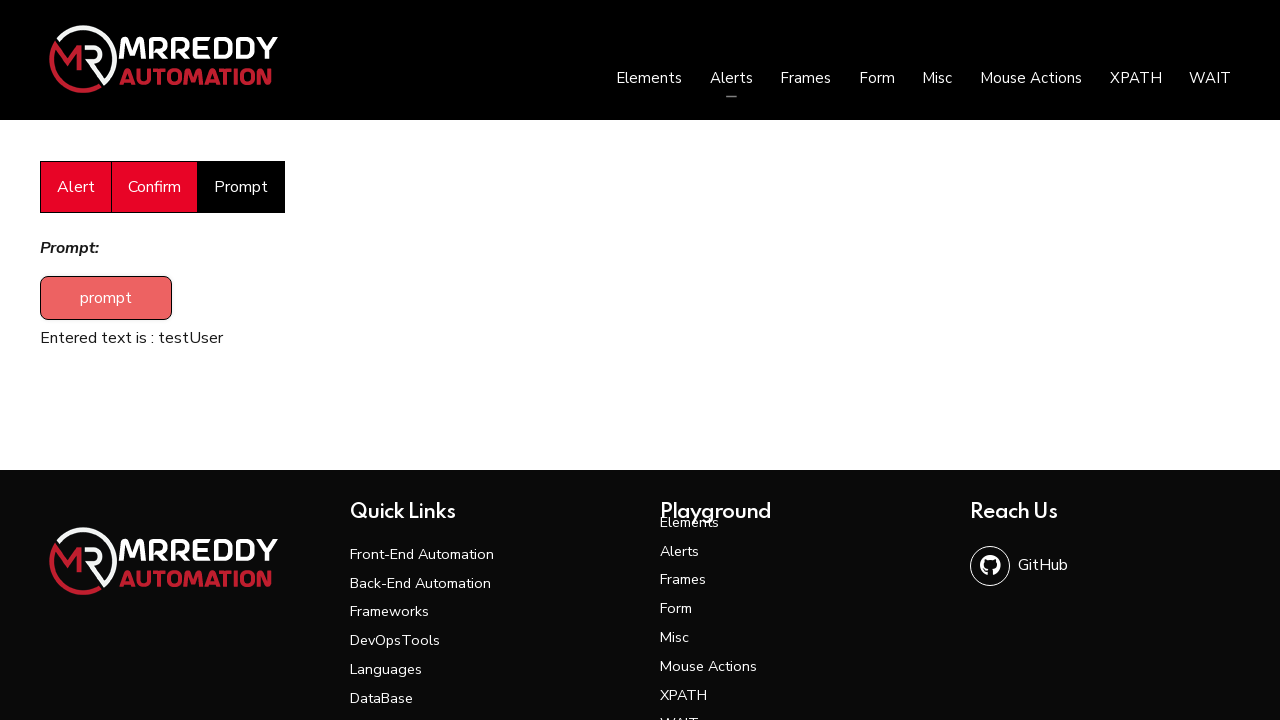